Tests that the Koel app login page loads correctly by navigating to the URL and verifying the page loads successfully

Starting URL: https://qa.koel.app/

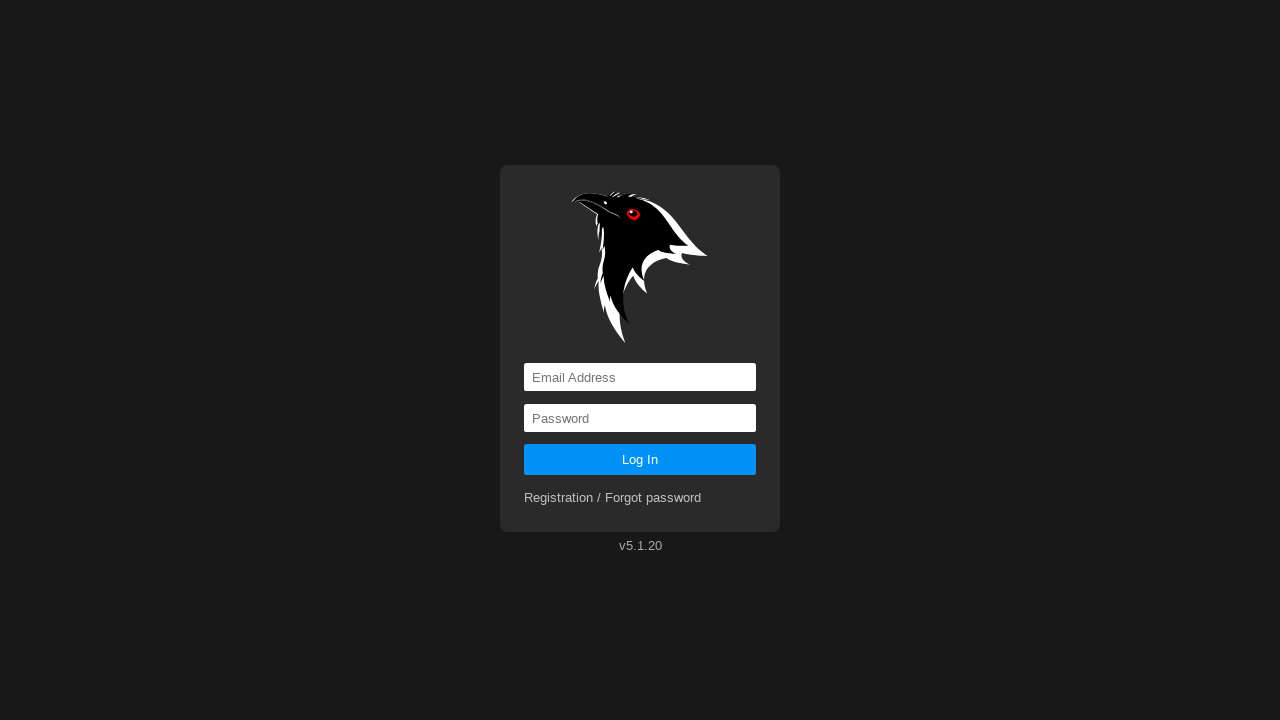

Navigated to Koel login page at https://qa.koel.app/
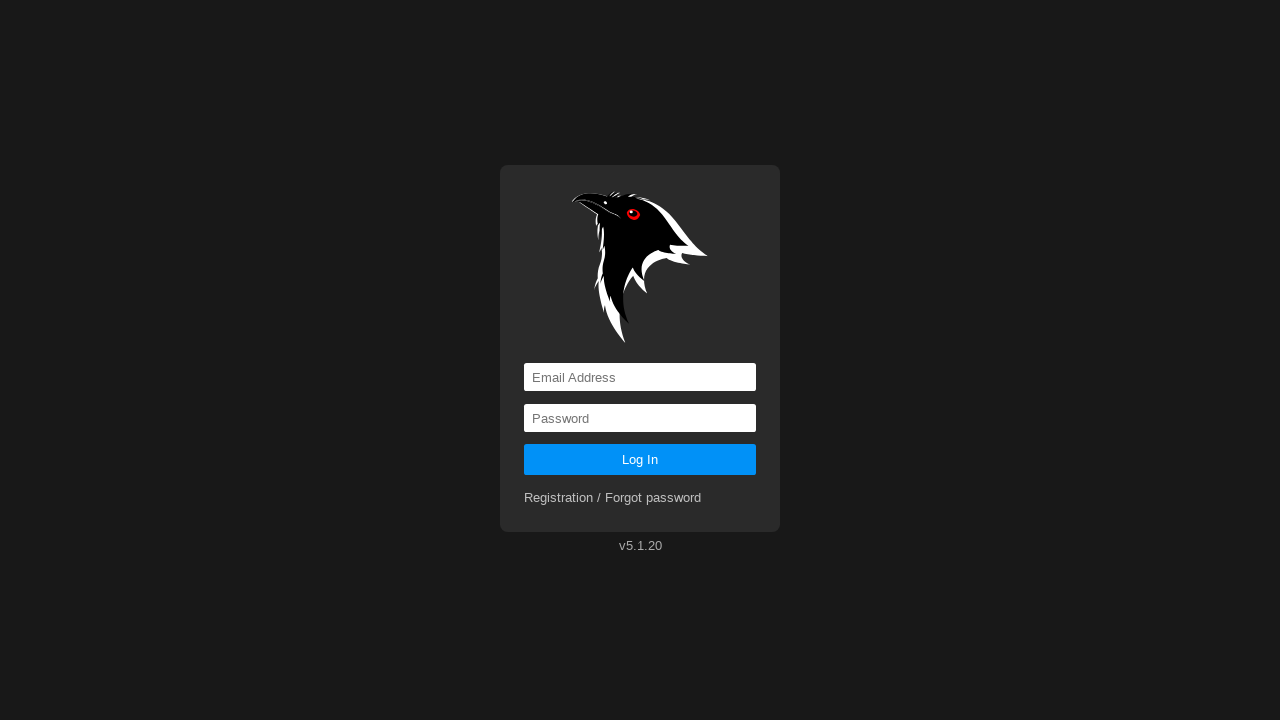

Verified that the page URL is https://qa.koel.app/
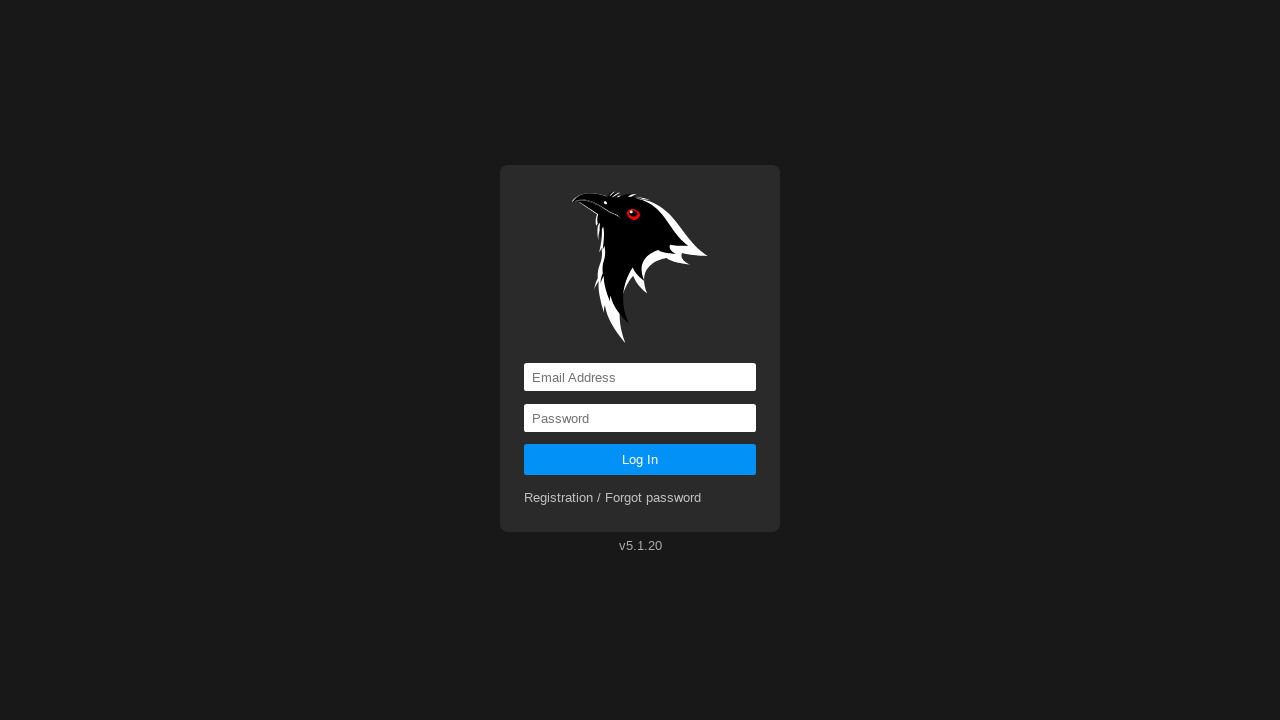

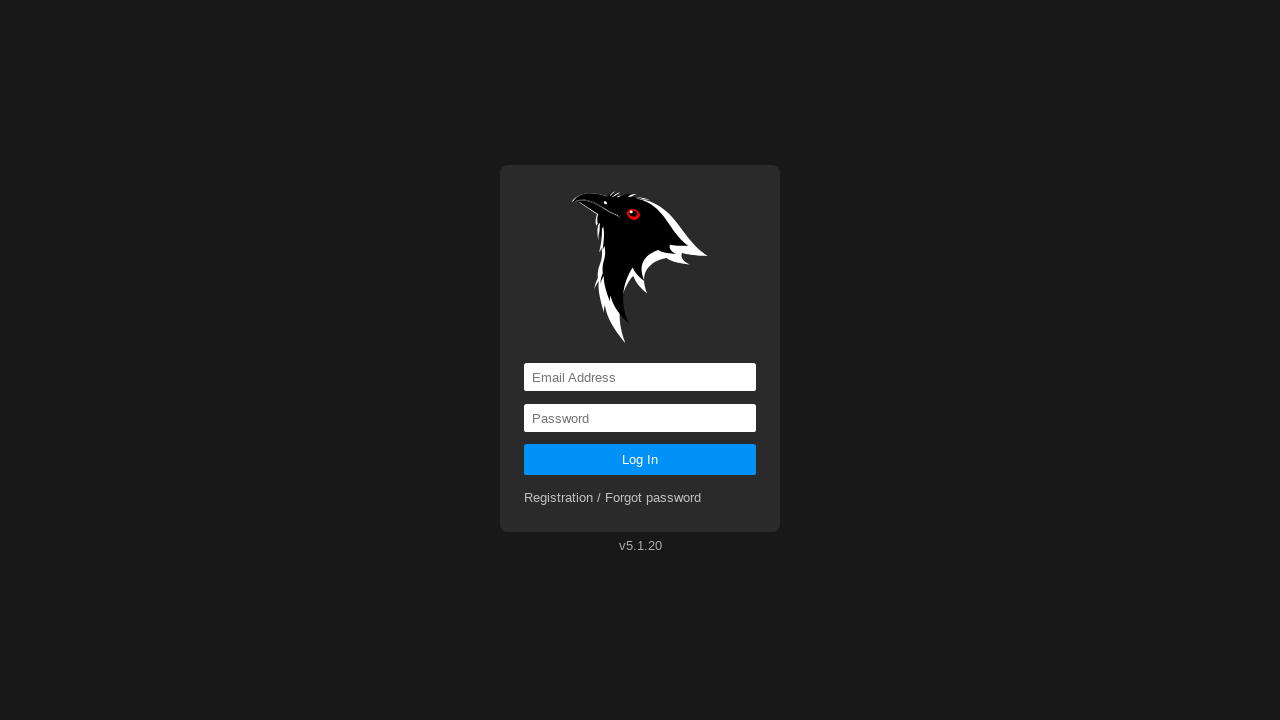